Tests flight booking flow on BlazeDemo by selecting departure/destination cities, choosing a flight, filling passenger details, and completing the purchase

Starting URL: https://blazedemo.com/

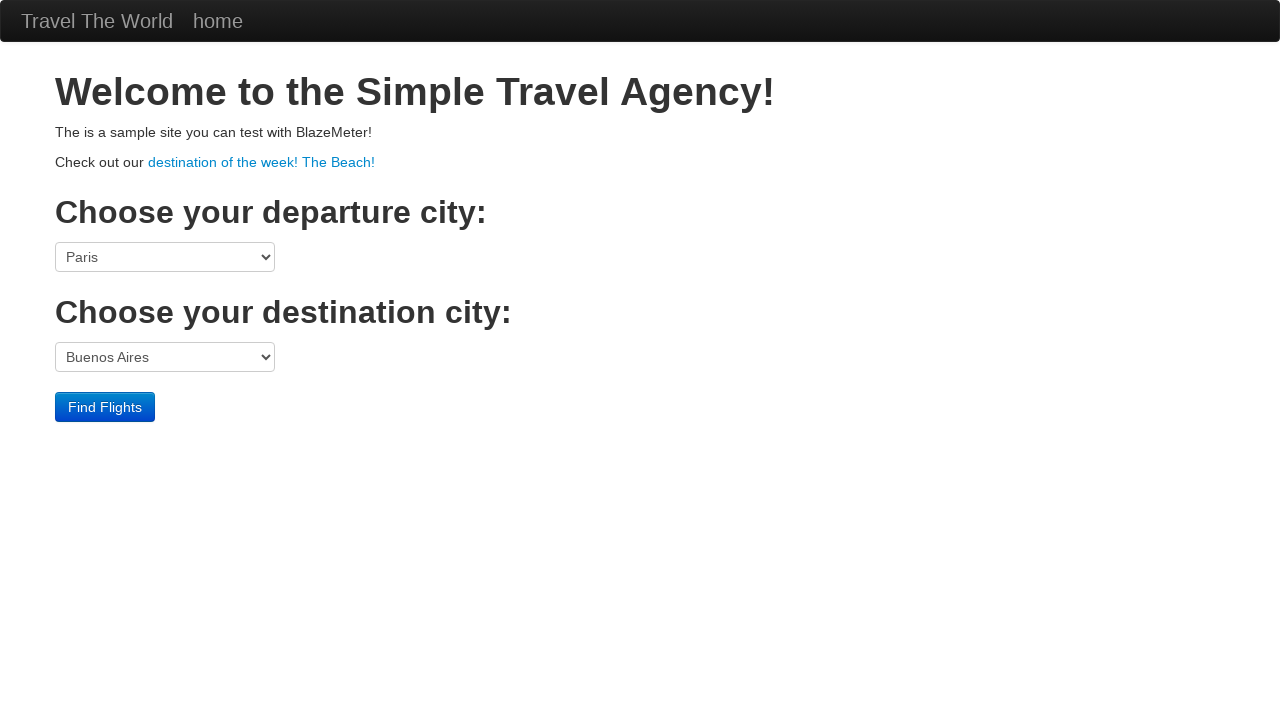

Selected Paris as departure city on select[name='fromPort']
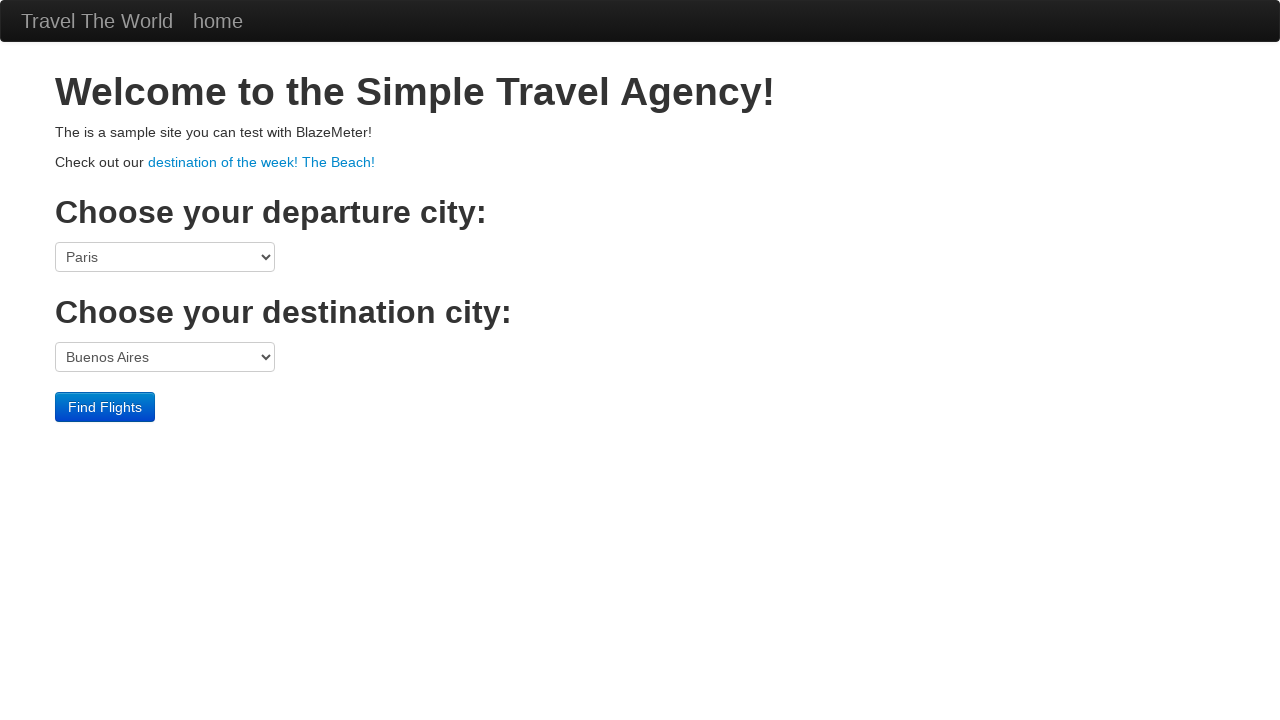

Selected Rome as destination city on select[name='toPort']
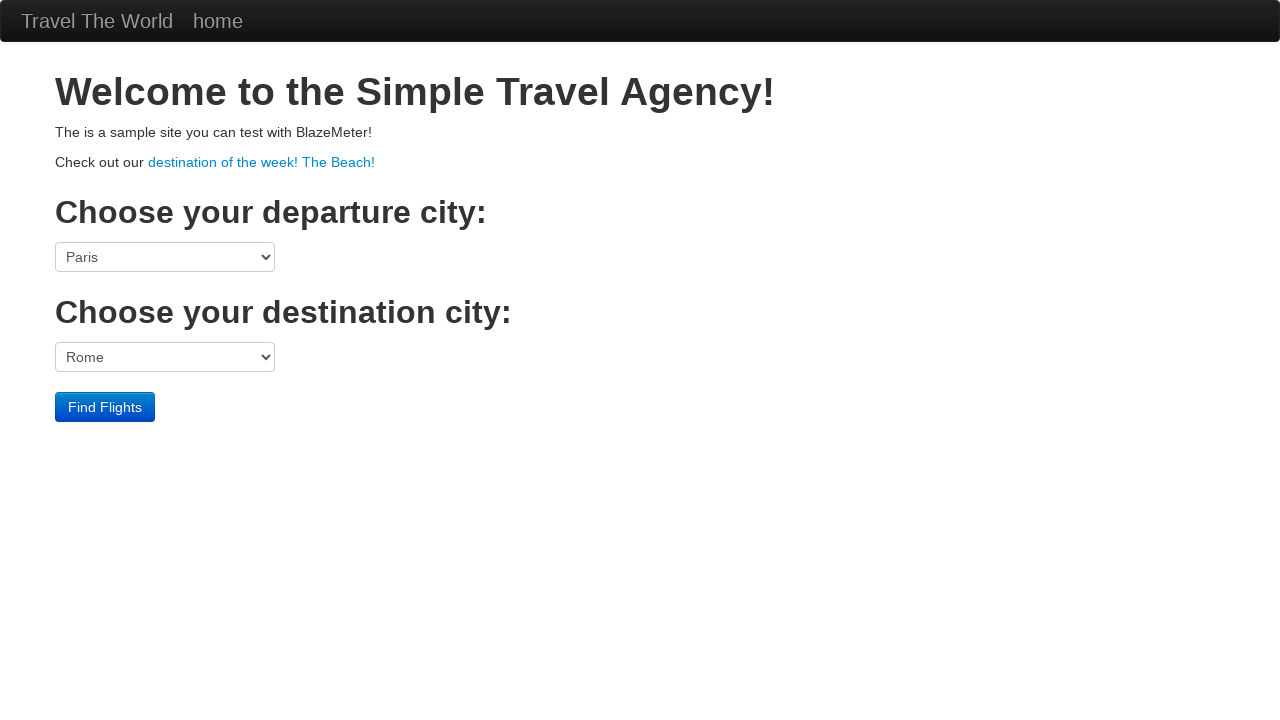

Clicked Find Flights button to search for available flights at (105, 407) on .btn-primary
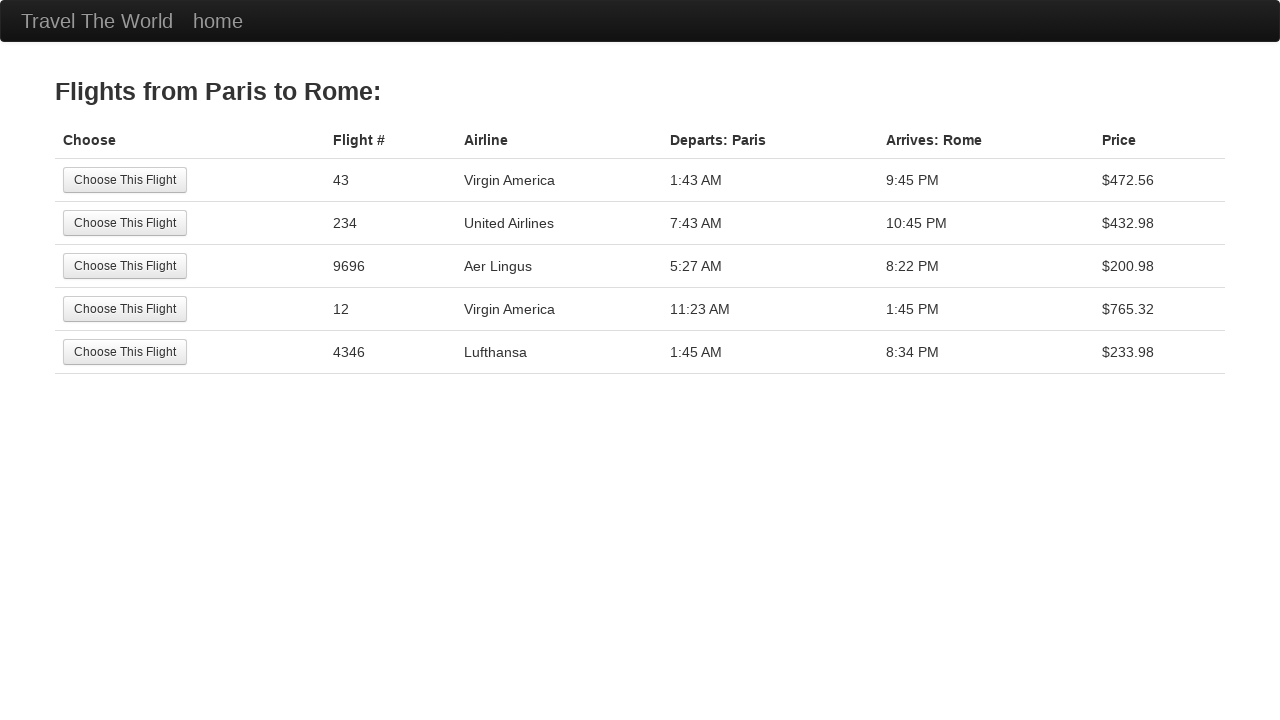

Selected the third flight option from available flights at (125, 266) on tr:nth-child(3) .btn
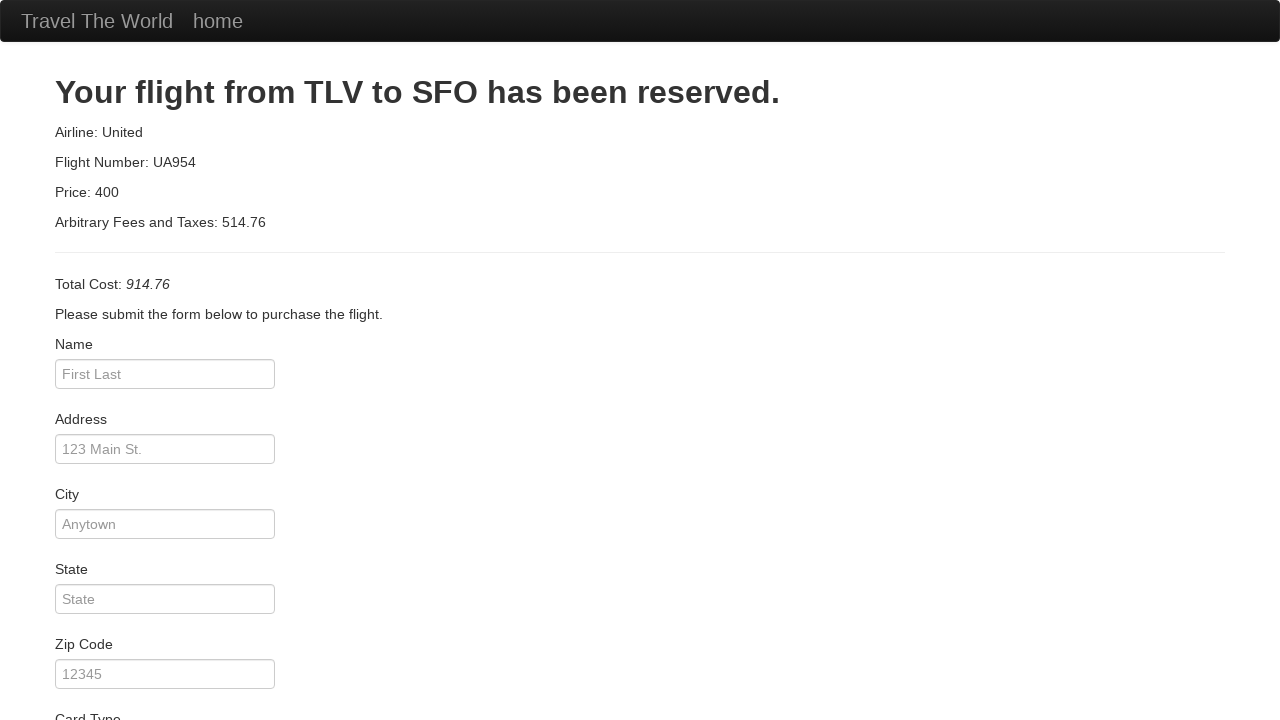

Clicked on passenger name input field at (165, 374) on #inputName
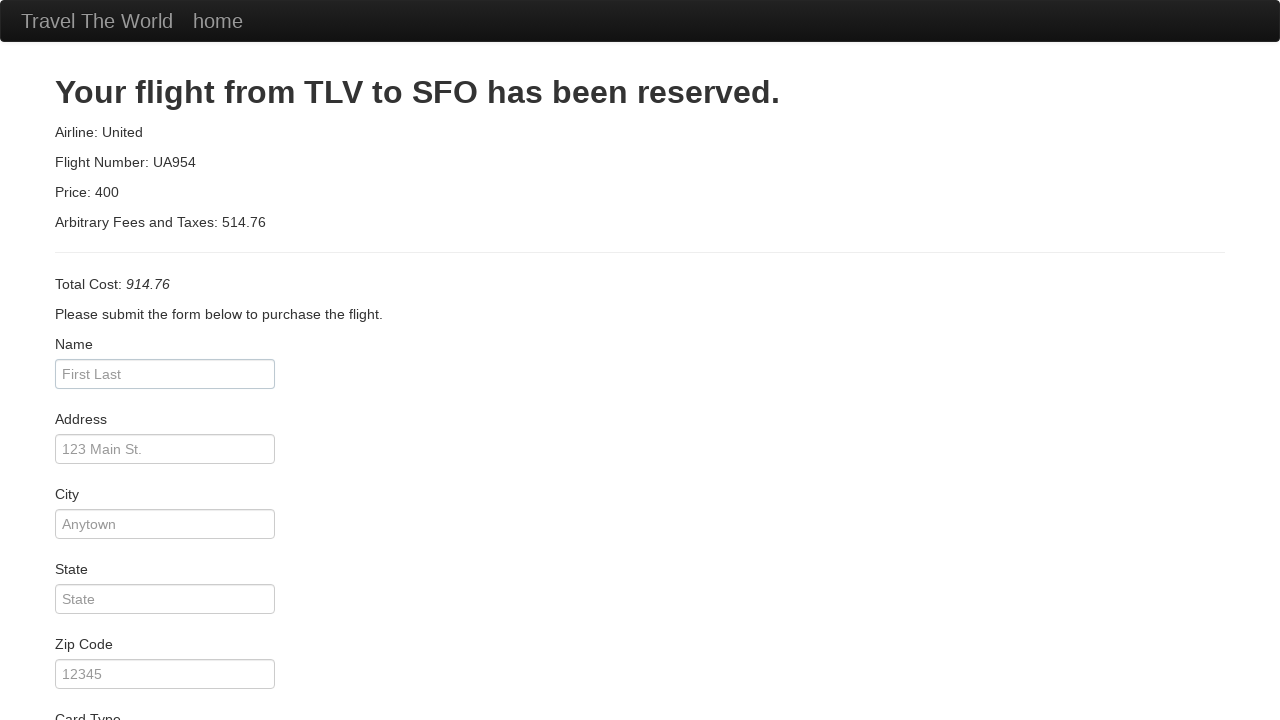

Filled passenger name with 'Dani' on #inputName
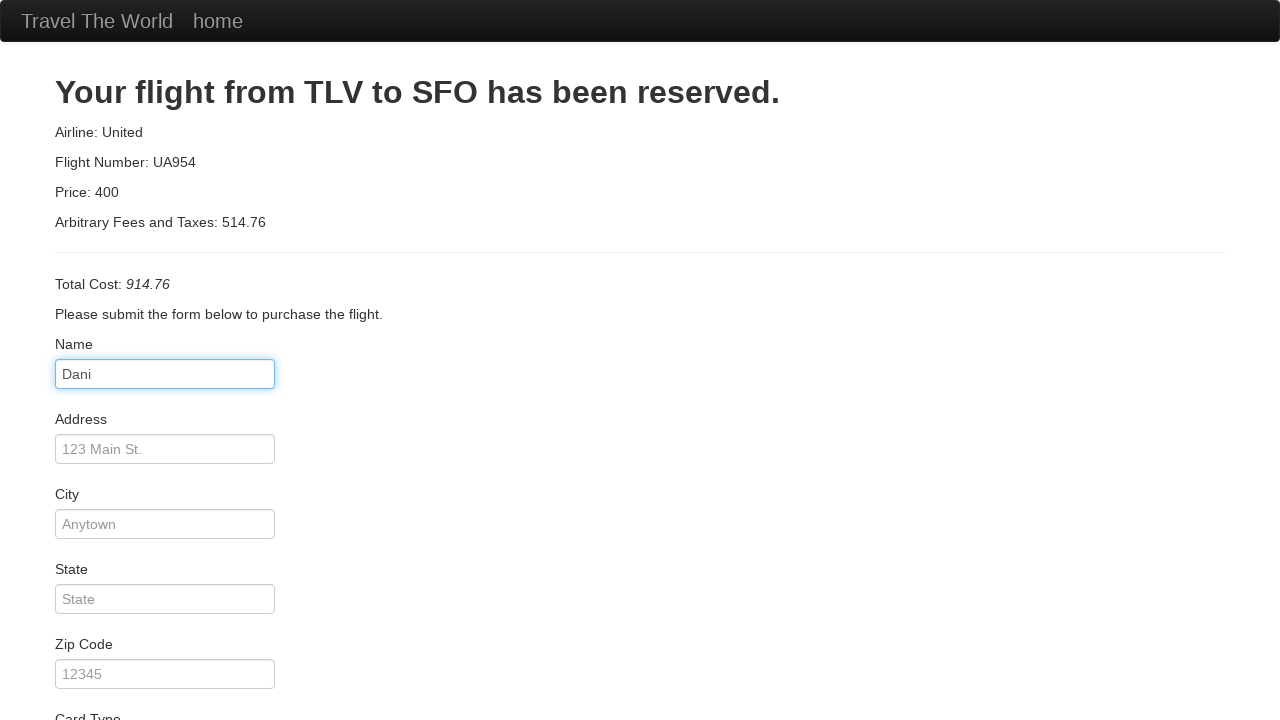

Clicked on address input field at (165, 449) on #address
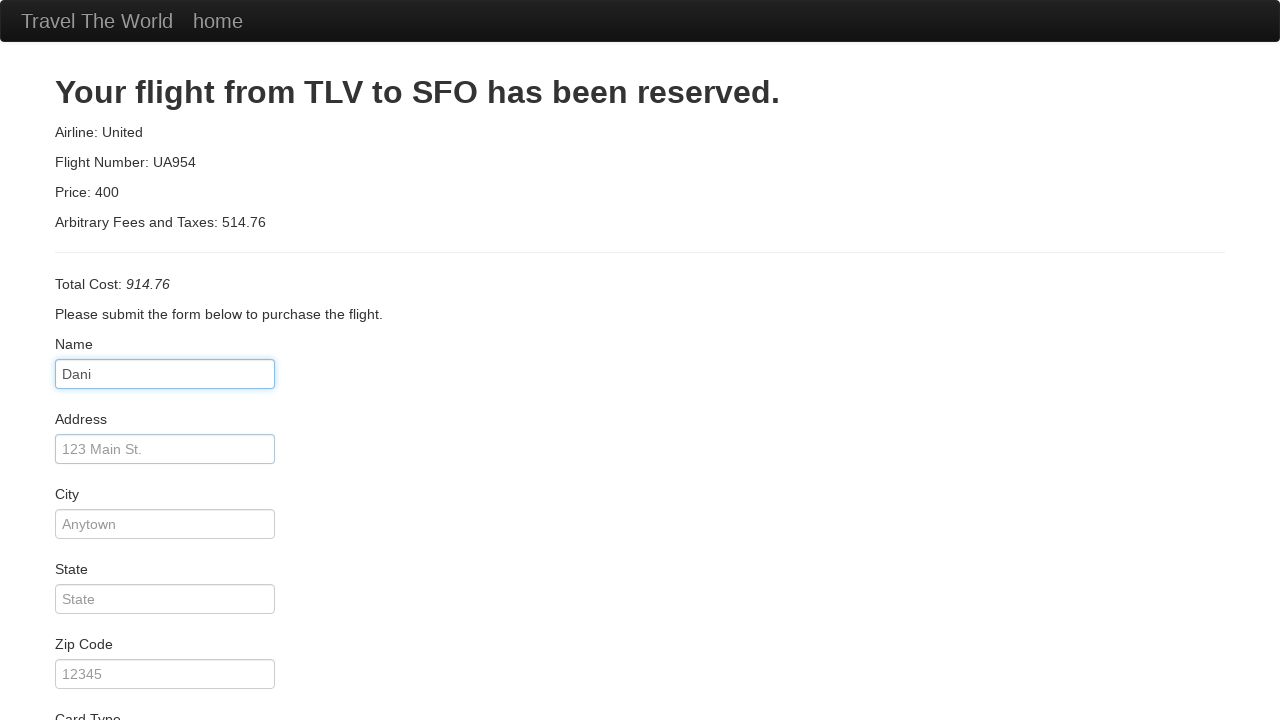

Filled address with '69 Mc' on #address
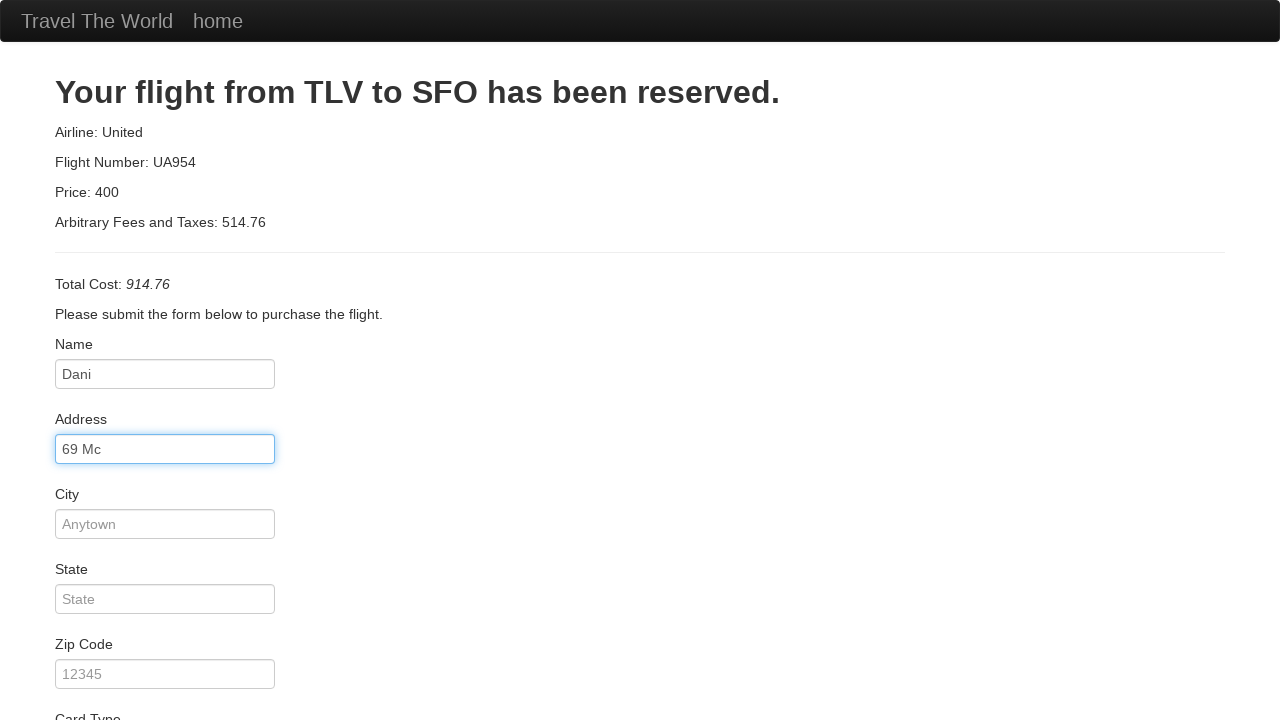

Filled city with 'Aveiro' on #city
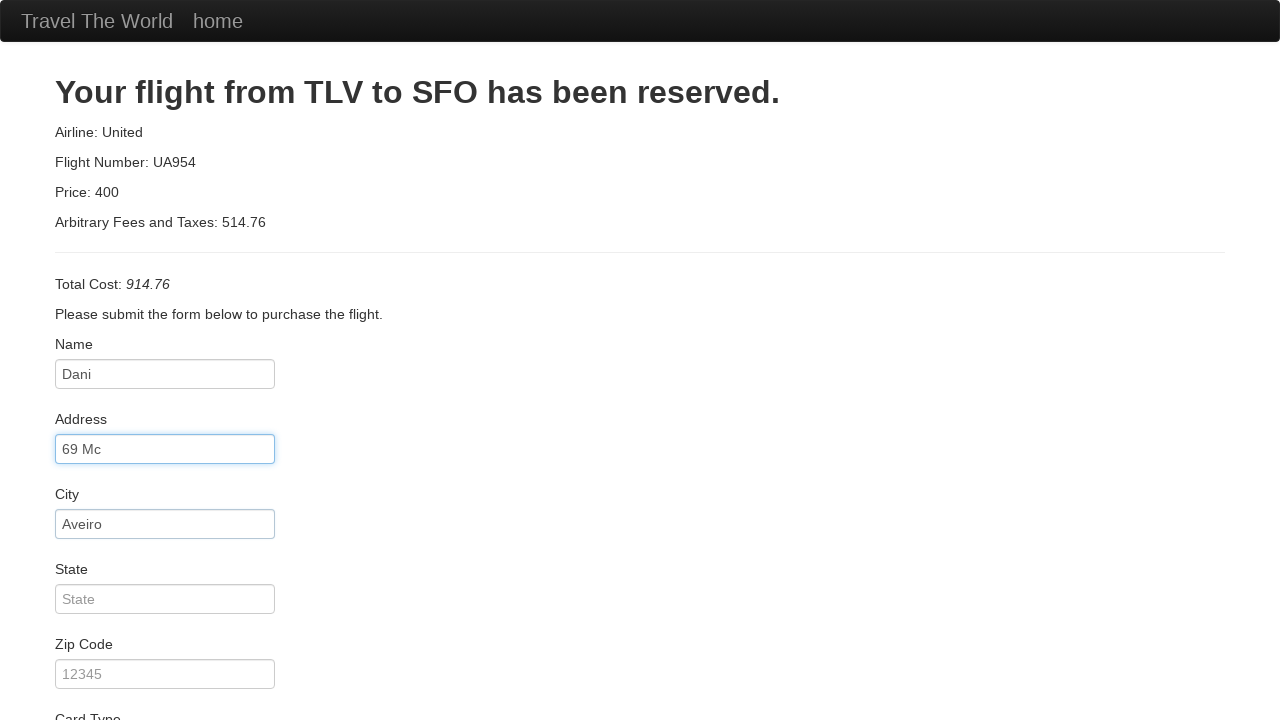

Clicked Purchase Flight button to complete booking at (118, 685) on .btn-primary
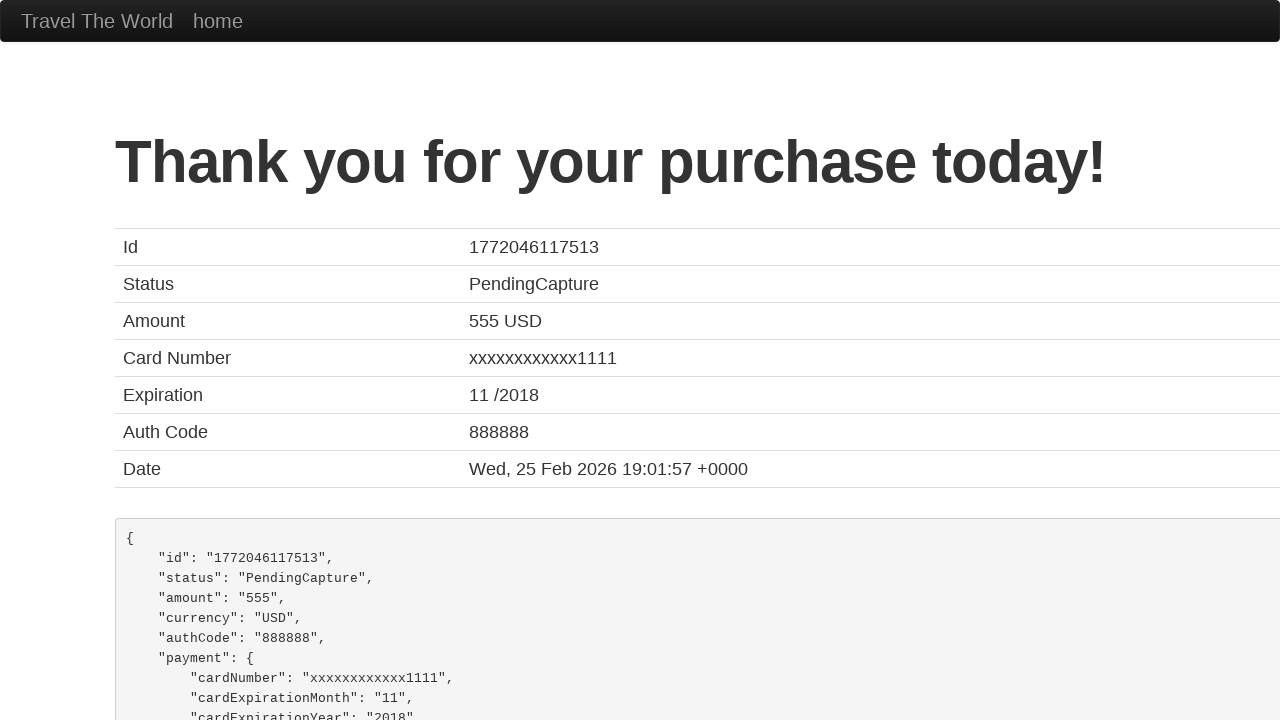

Flight purchase confirmed - thank you page loaded
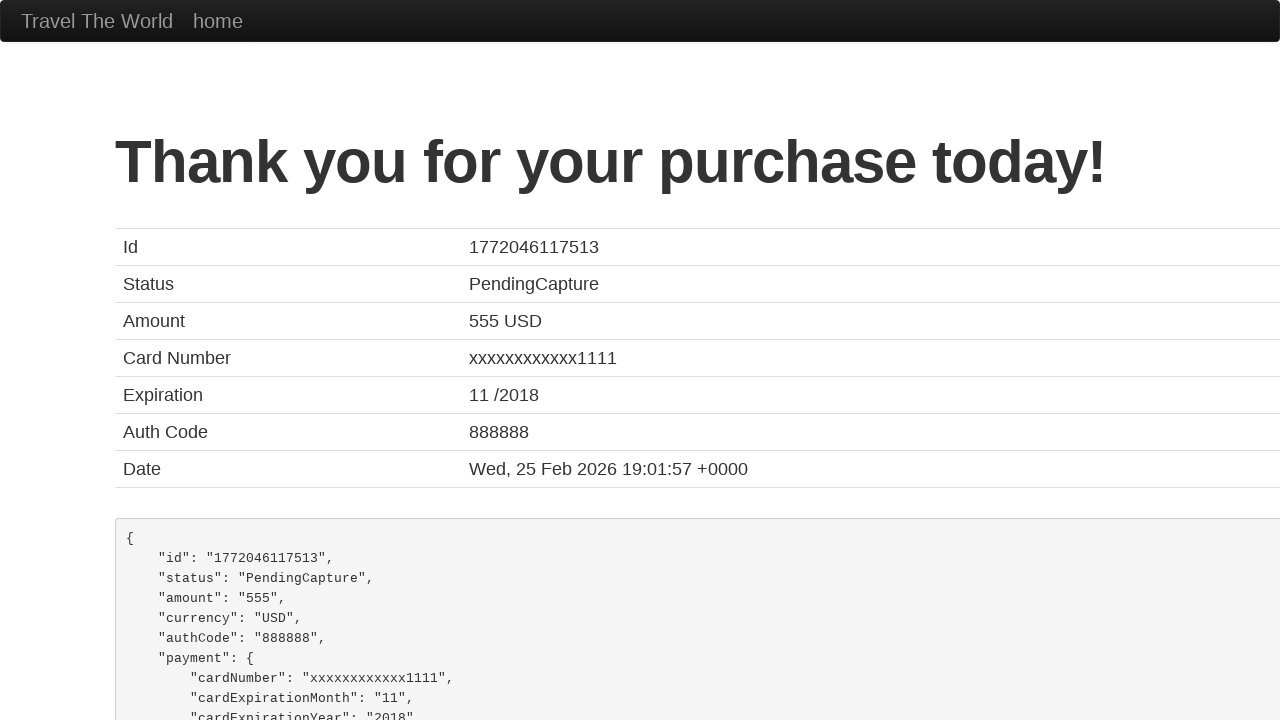

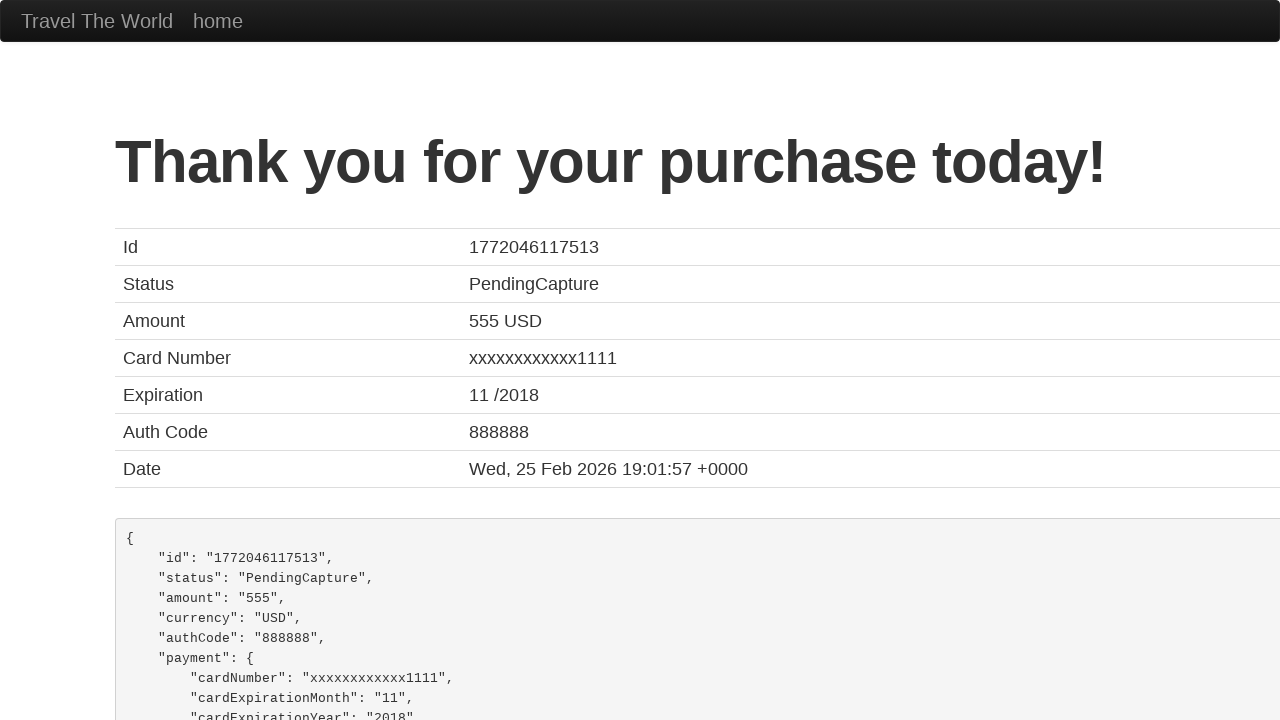